Tests alert handling functionality by clicking an alert button, reading the alert text, and accepting the alert dialog

Starting URL: https://rahulshettyacademy.com/AutomationPractice/

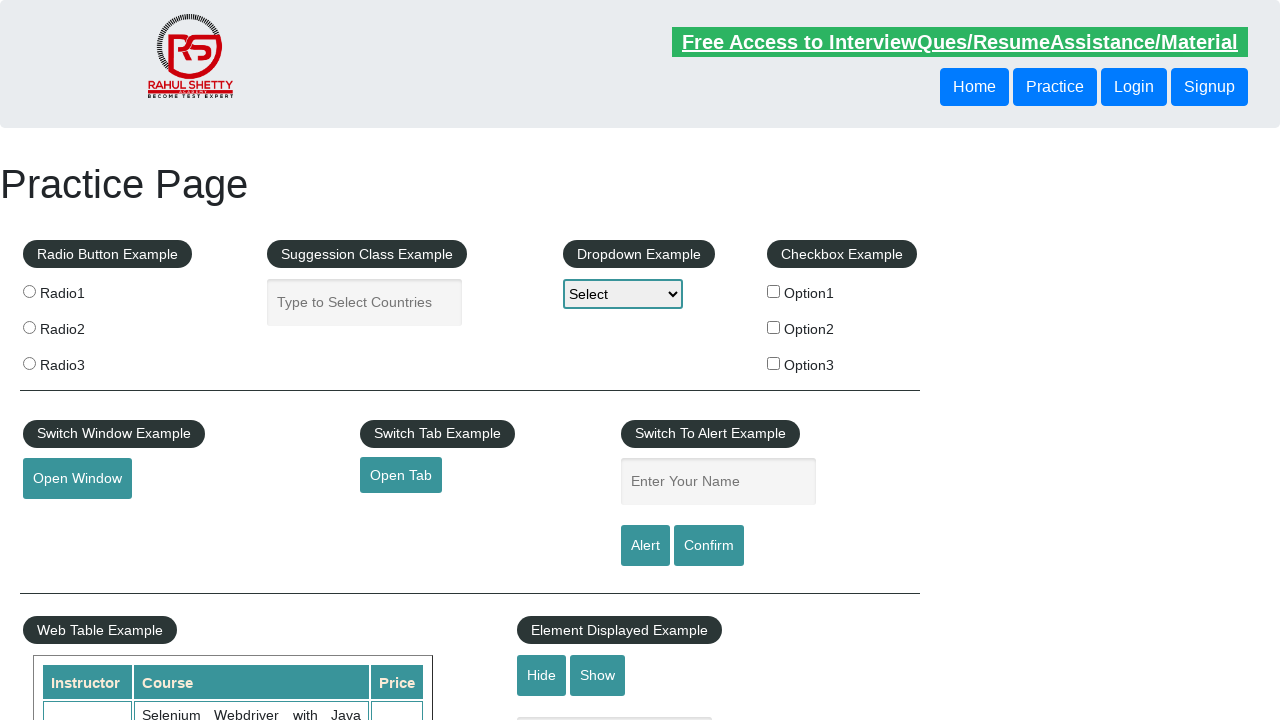

Clicked alert button to trigger alert dialog at (645, 546) on input#alertbtn
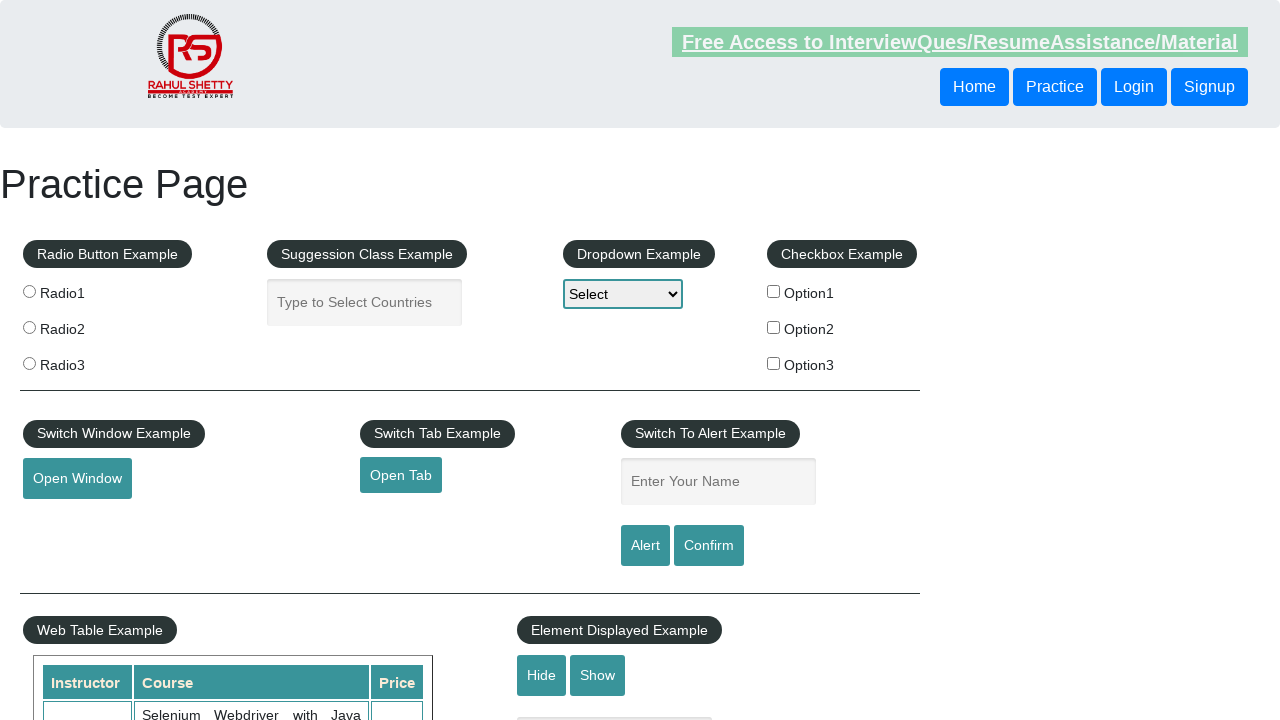

Set up dialog handler to accept alerts
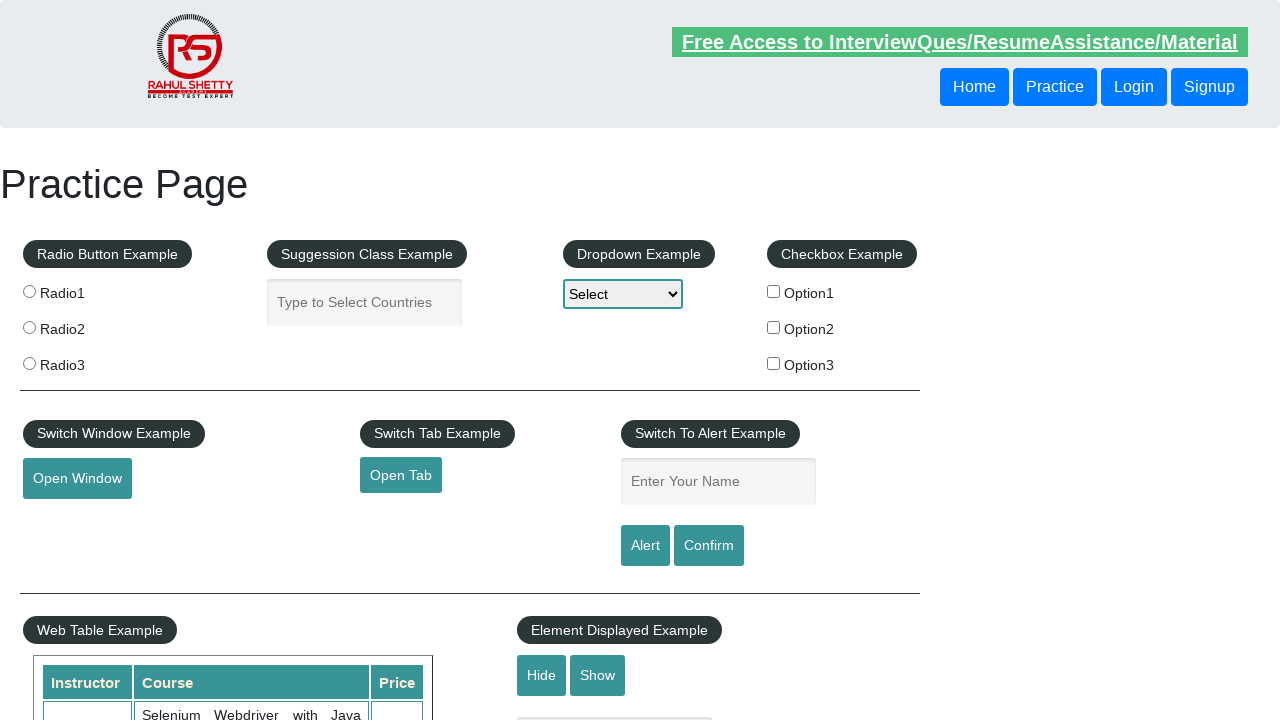

Clicked alert button again to trigger and handle alert at (645, 546) on input#alertbtn
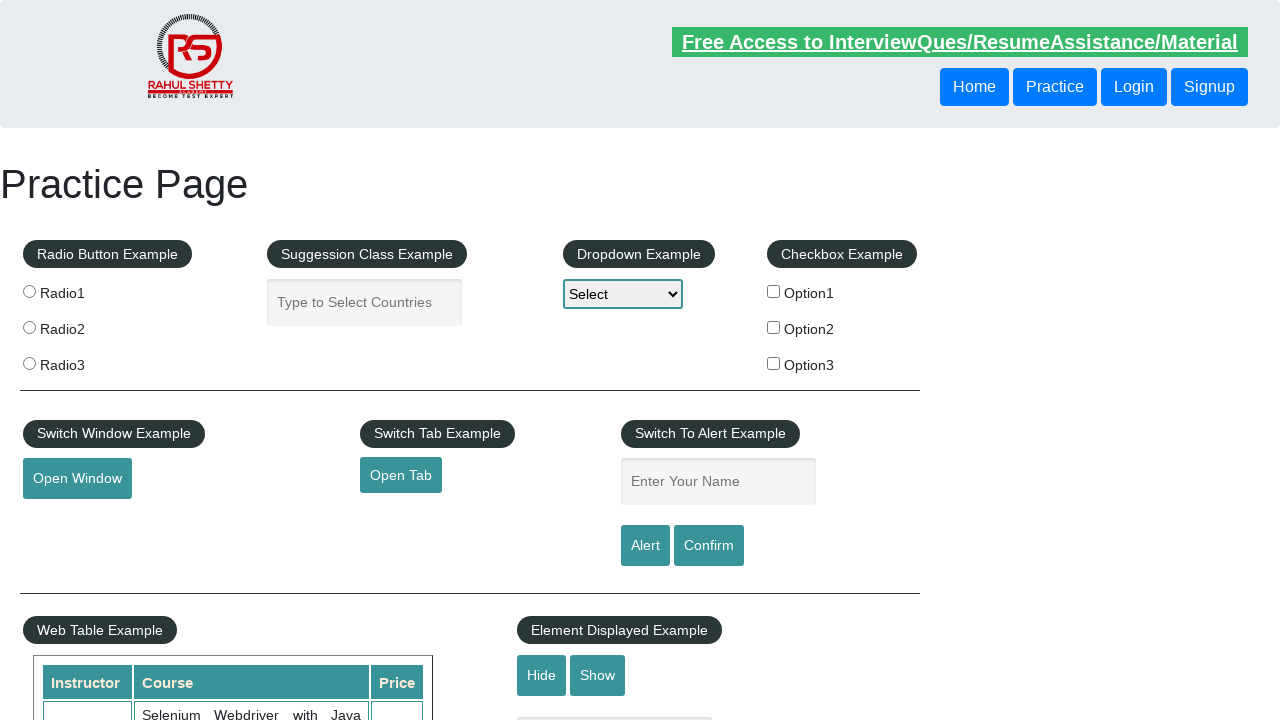

Waited for alert handling to complete
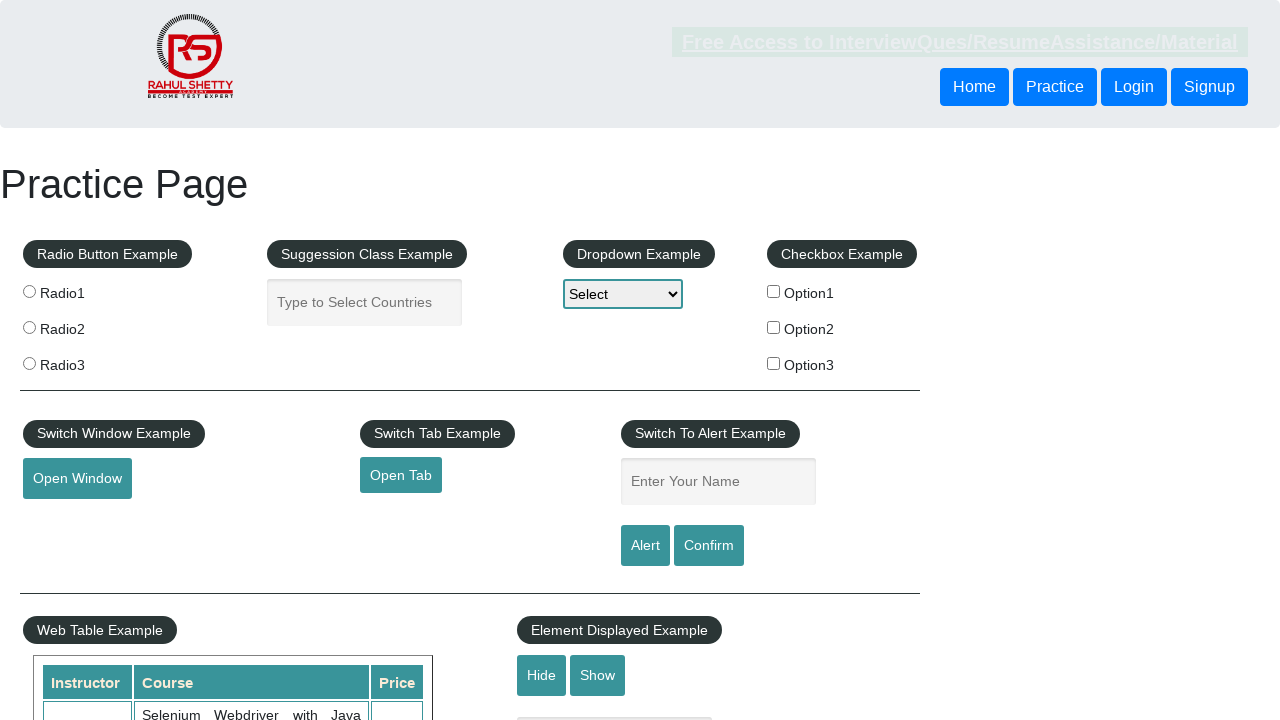

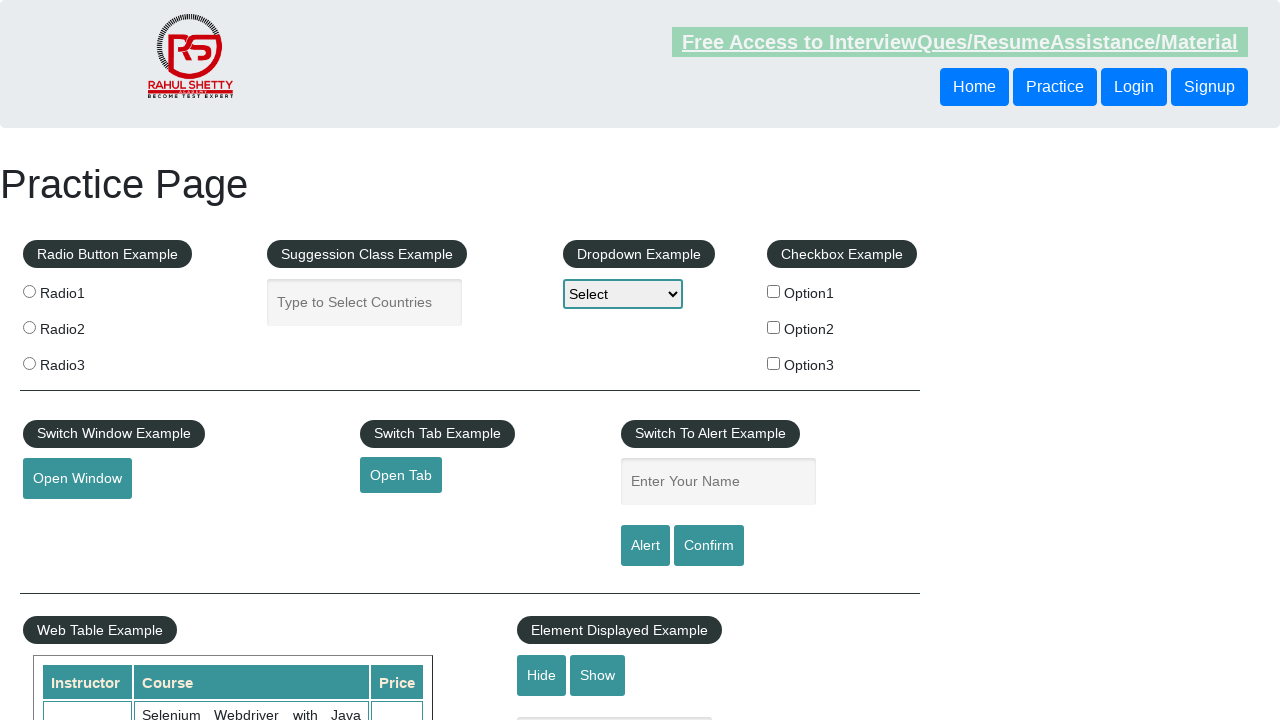